Tests that the Gündem (Agenda) page loads correctly and contains expected content with "gündem" text in a heading.

Starting URL: https://egundem.com/gundem

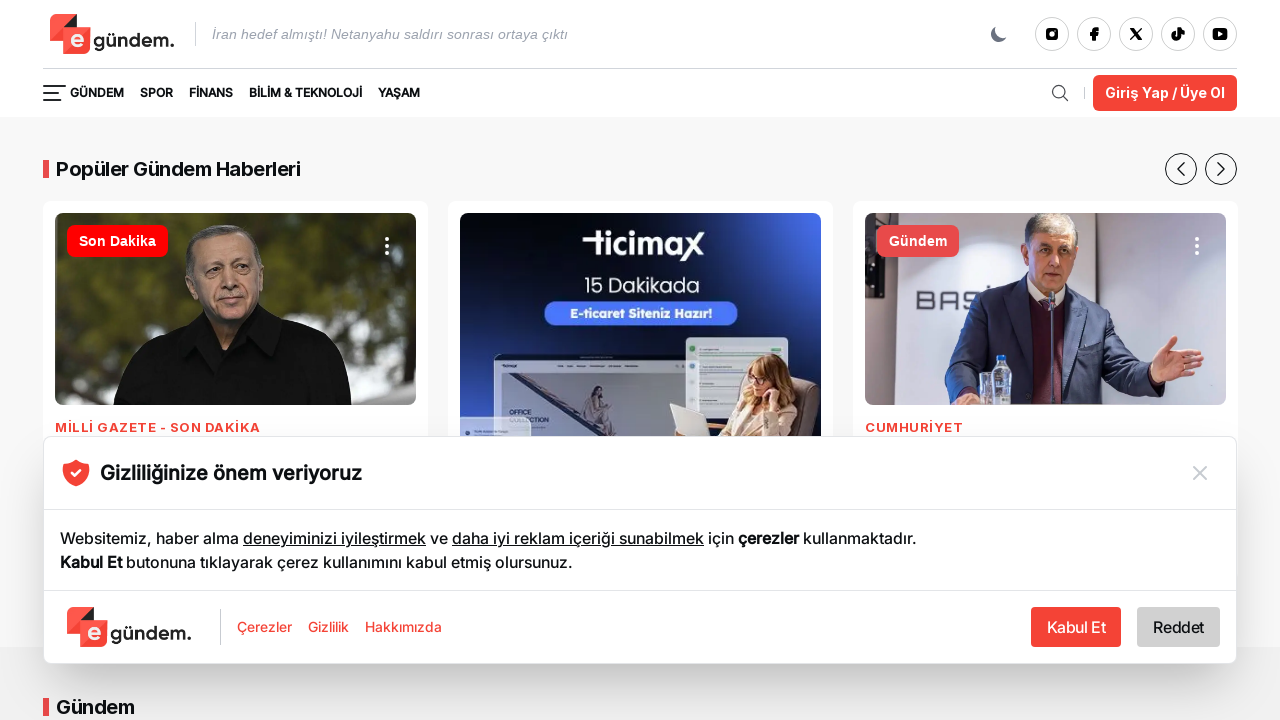

Waited for heading element (h1 or h2) to load on Gündem page
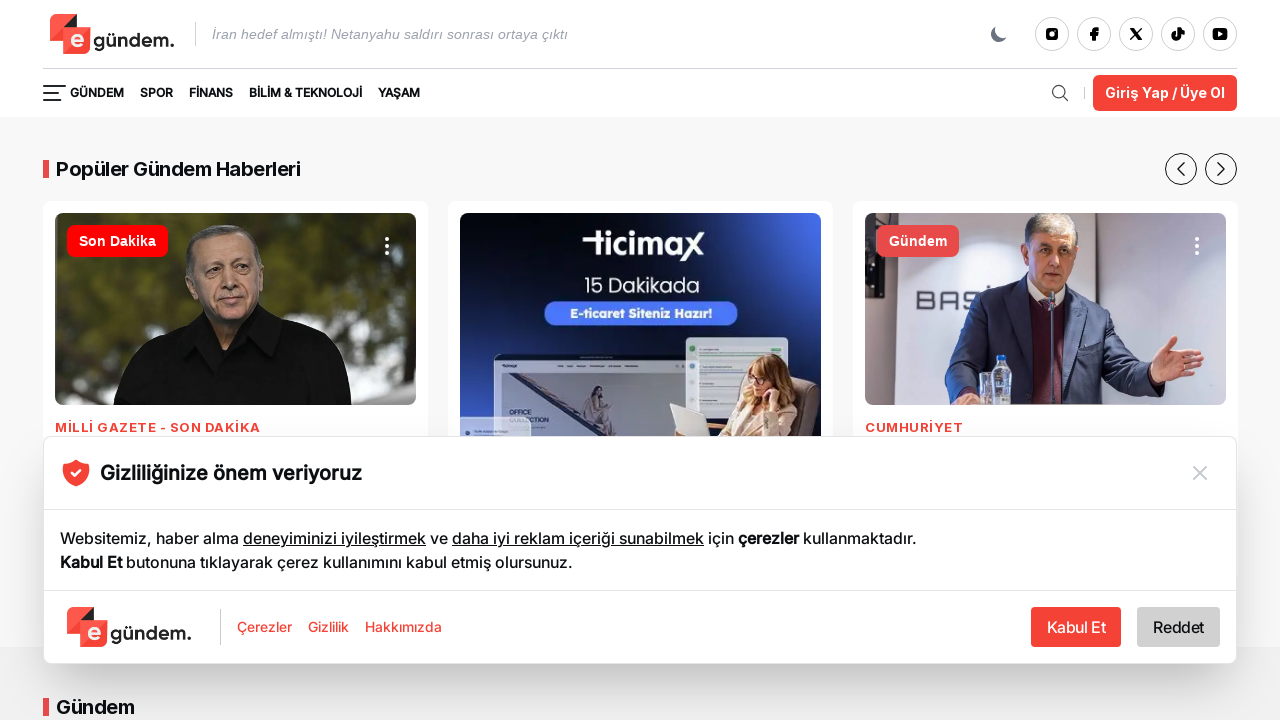

Verified that 'gündem' text is present in the page heading
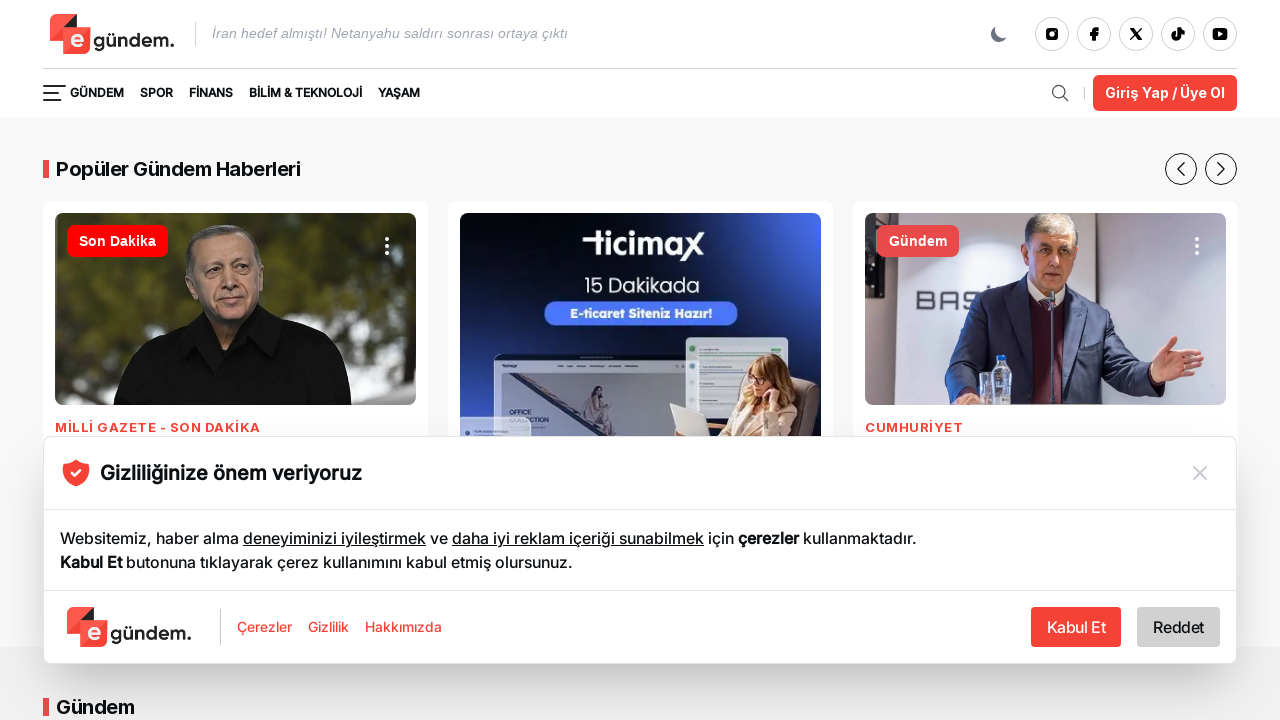

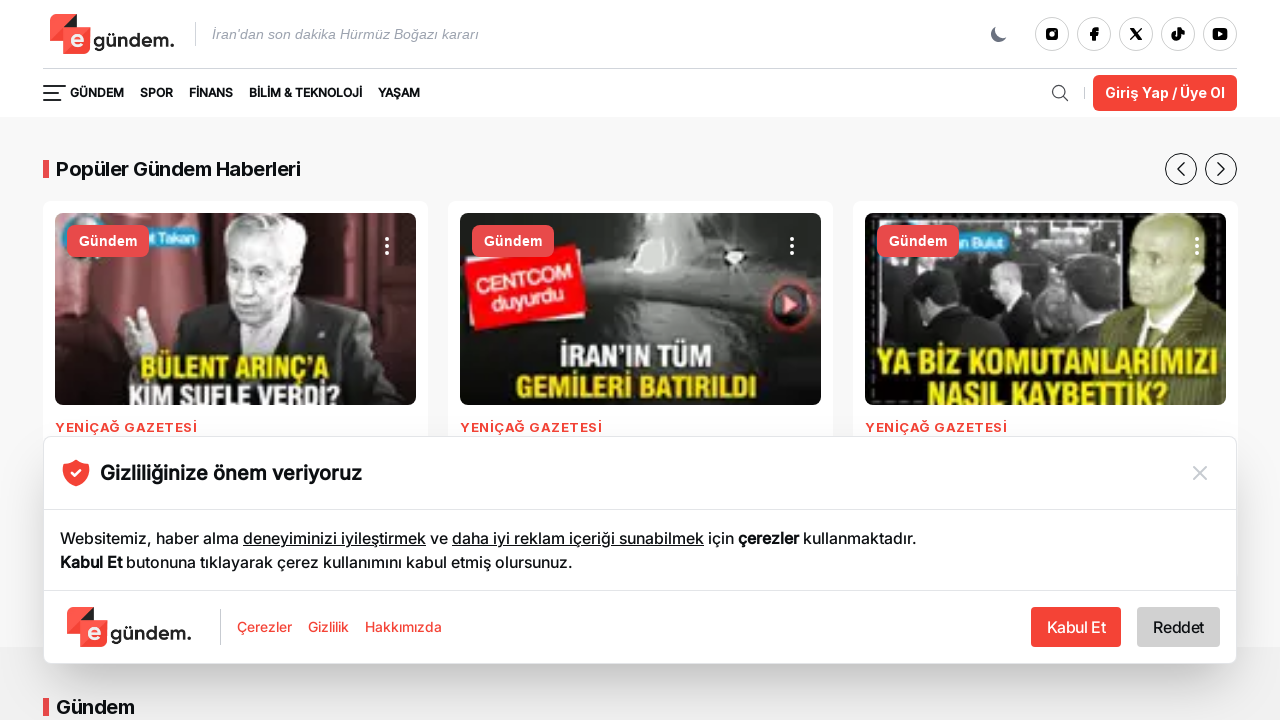